Tests registration form by filling first name, last name, and email fields using XPath selectors and verifying successful registration

Starting URL: http://suninjuly.github.io/registration1.html

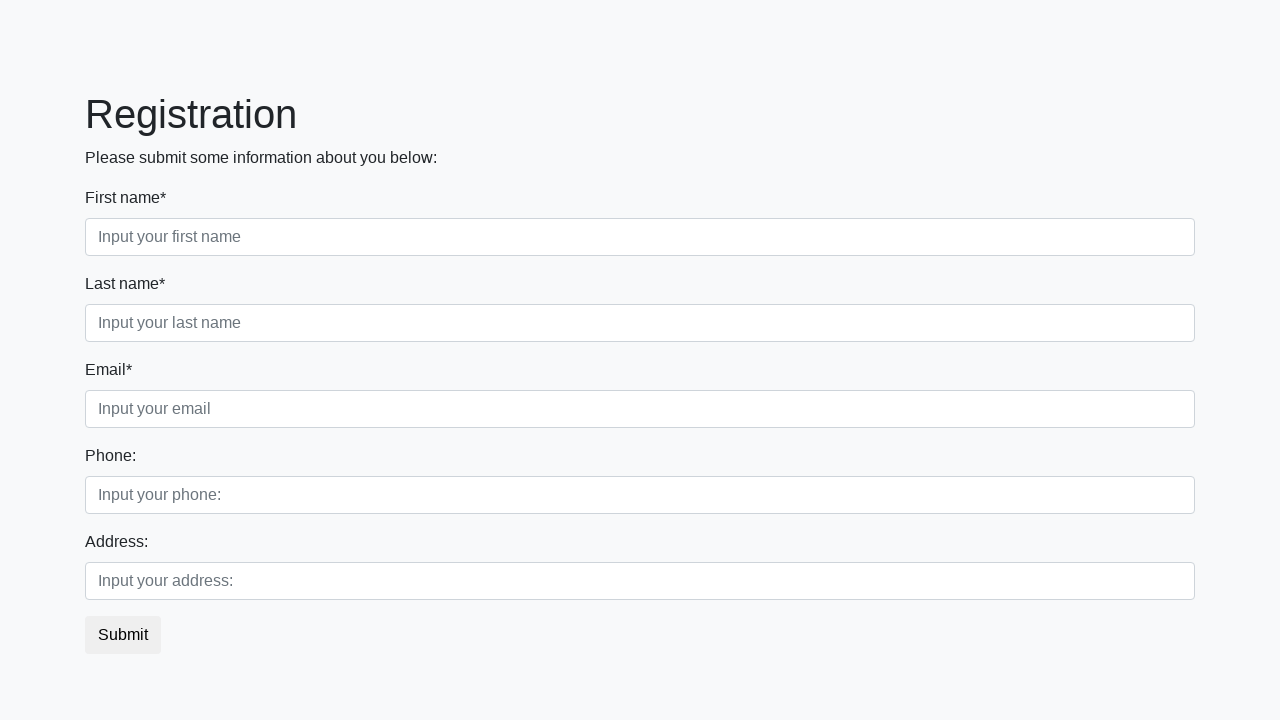

Filled first name field with 'pasha' on xpath=.//label[text()="First name*"]/following-sibling::input
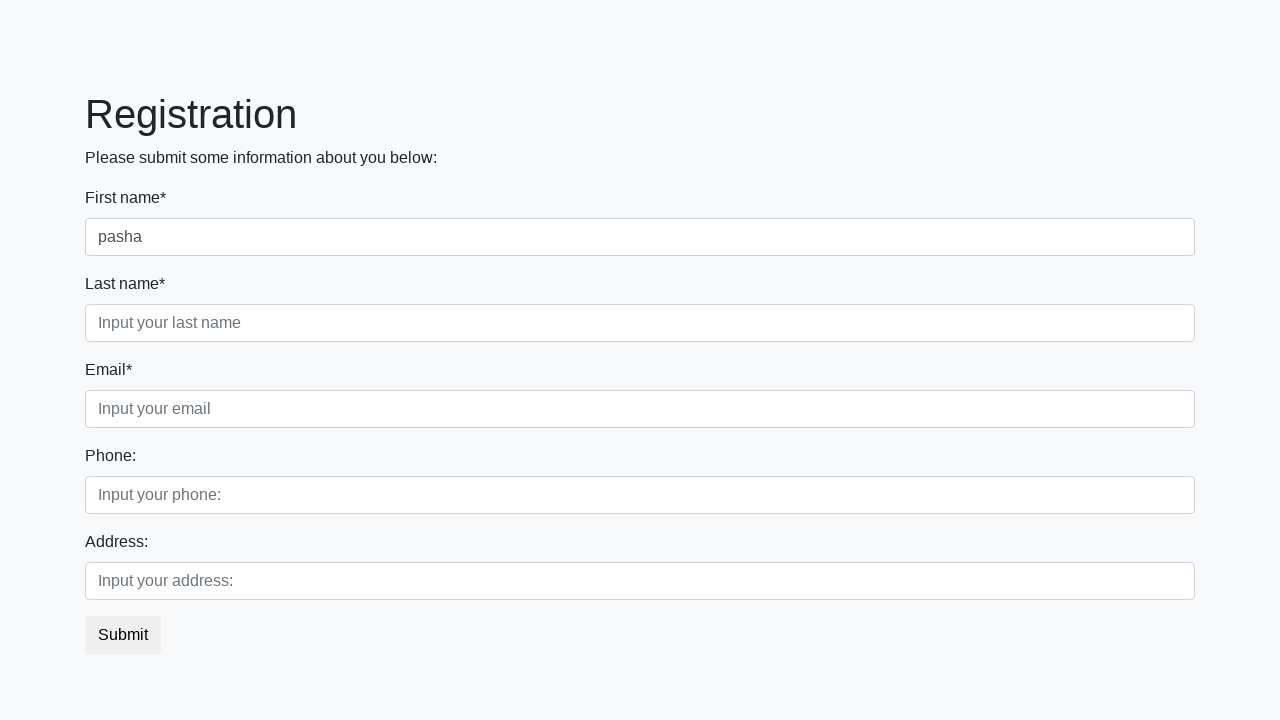

Filled last name field with 'zzzz' on xpath=.//label[text()="Last name*"]/following-sibling::input
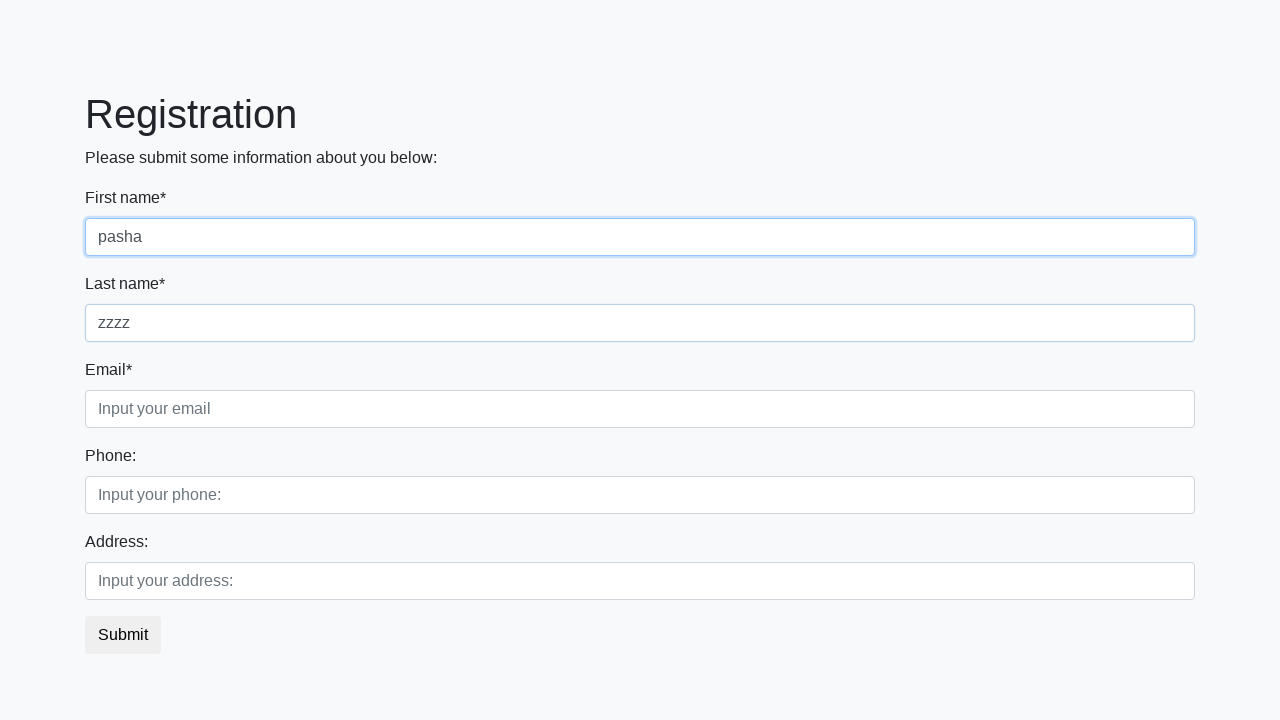

Filled email field with 'pasha@ya.ru' on xpath=.//label[text()="Email*"]/following-sibling::input
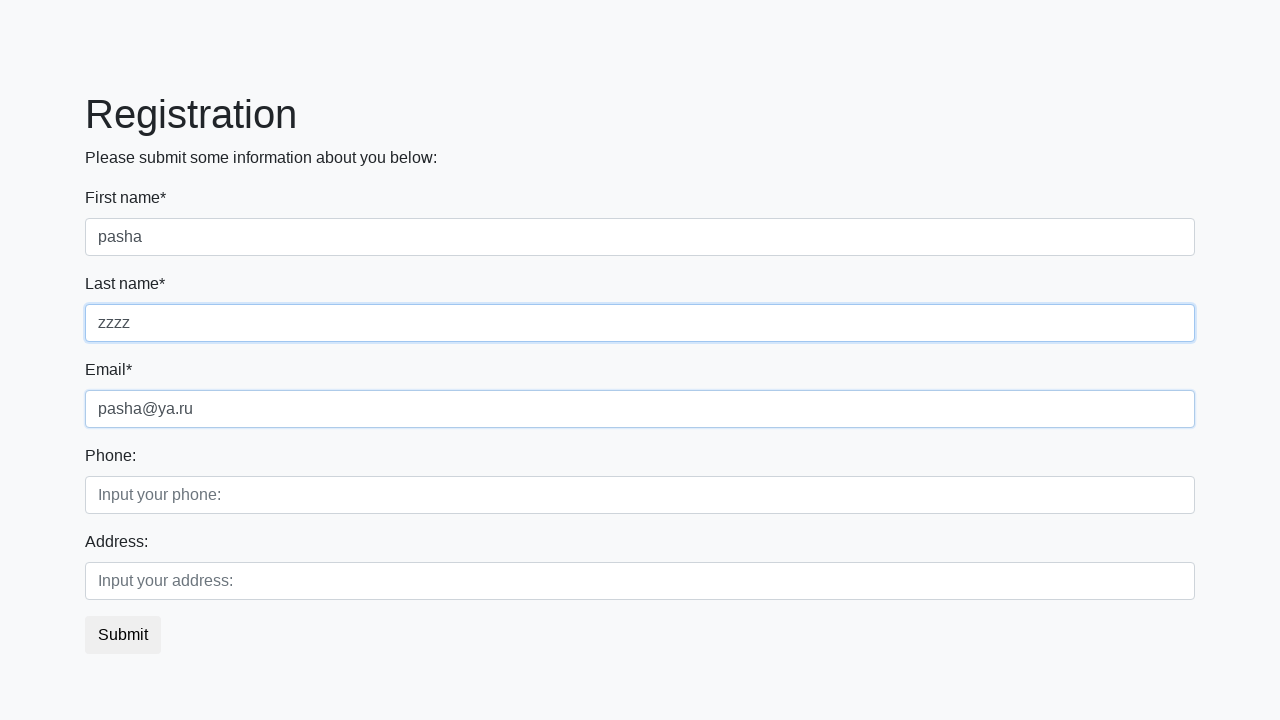

Clicked Submit button to register at (123, 635) on xpath=.//button[text()="Submit"]
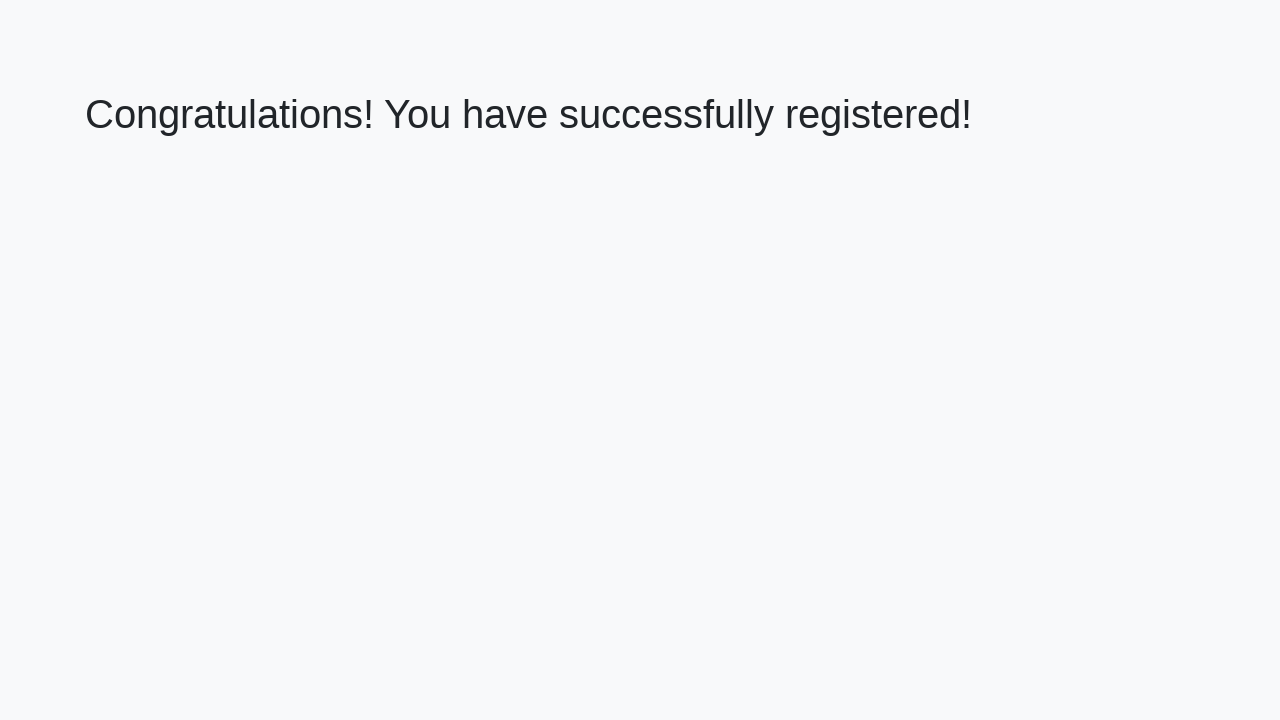

Waited 1000ms for success page to load
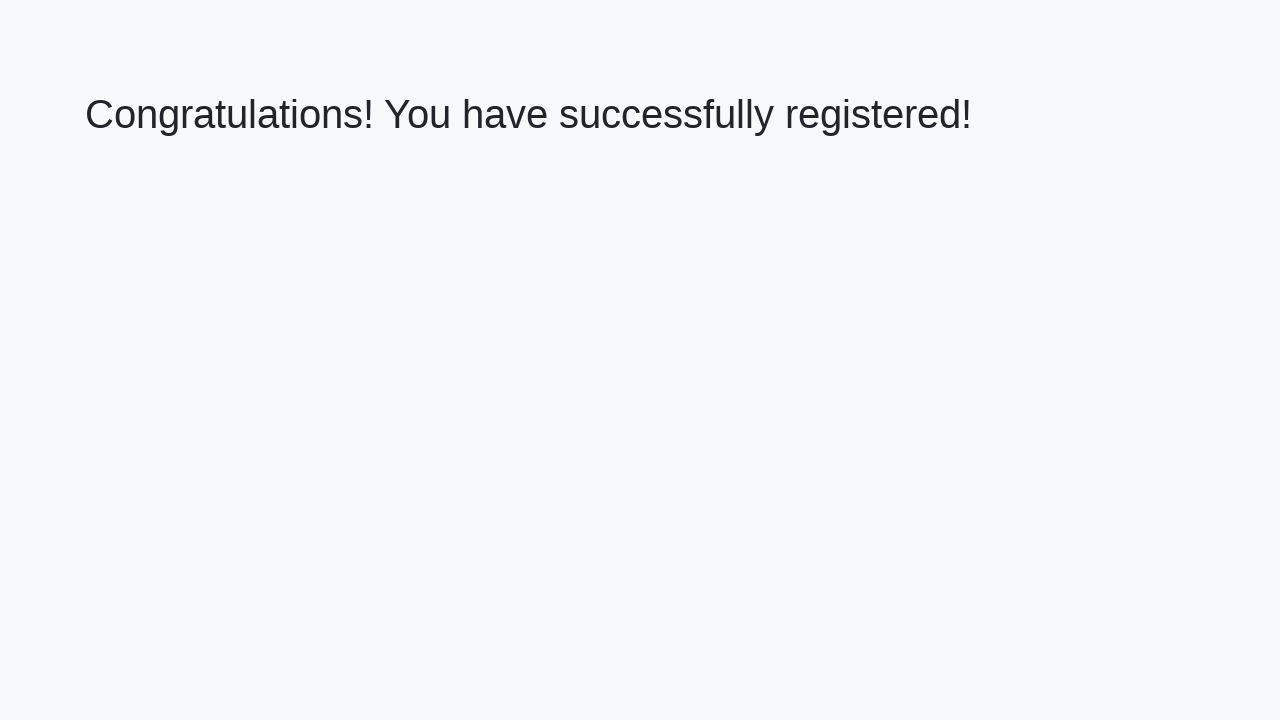

Retrieved success message text
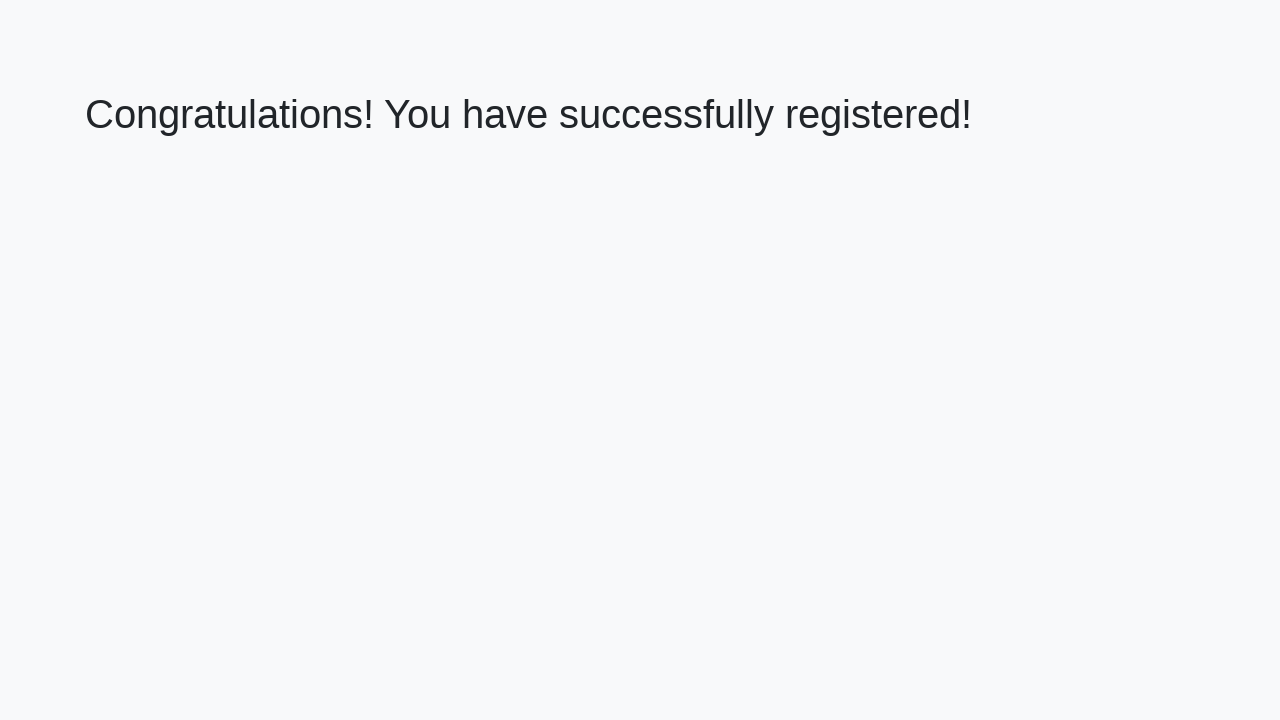

Verified success message matches expected text
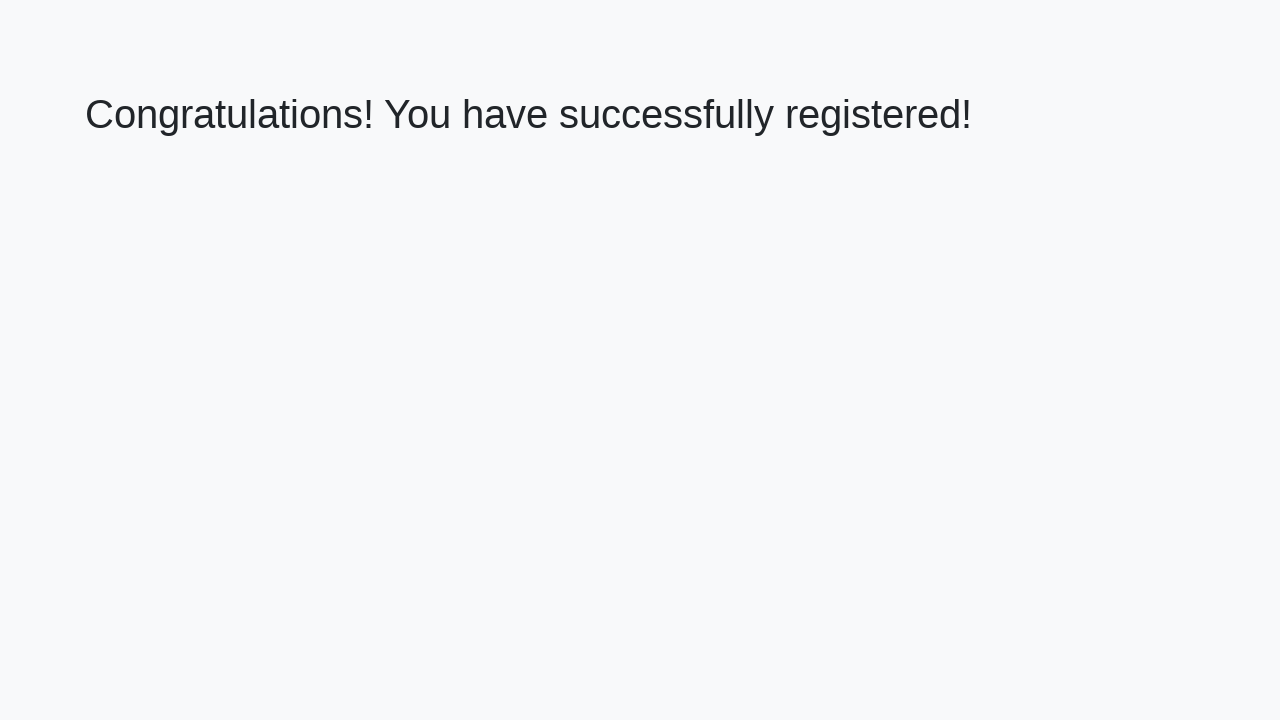

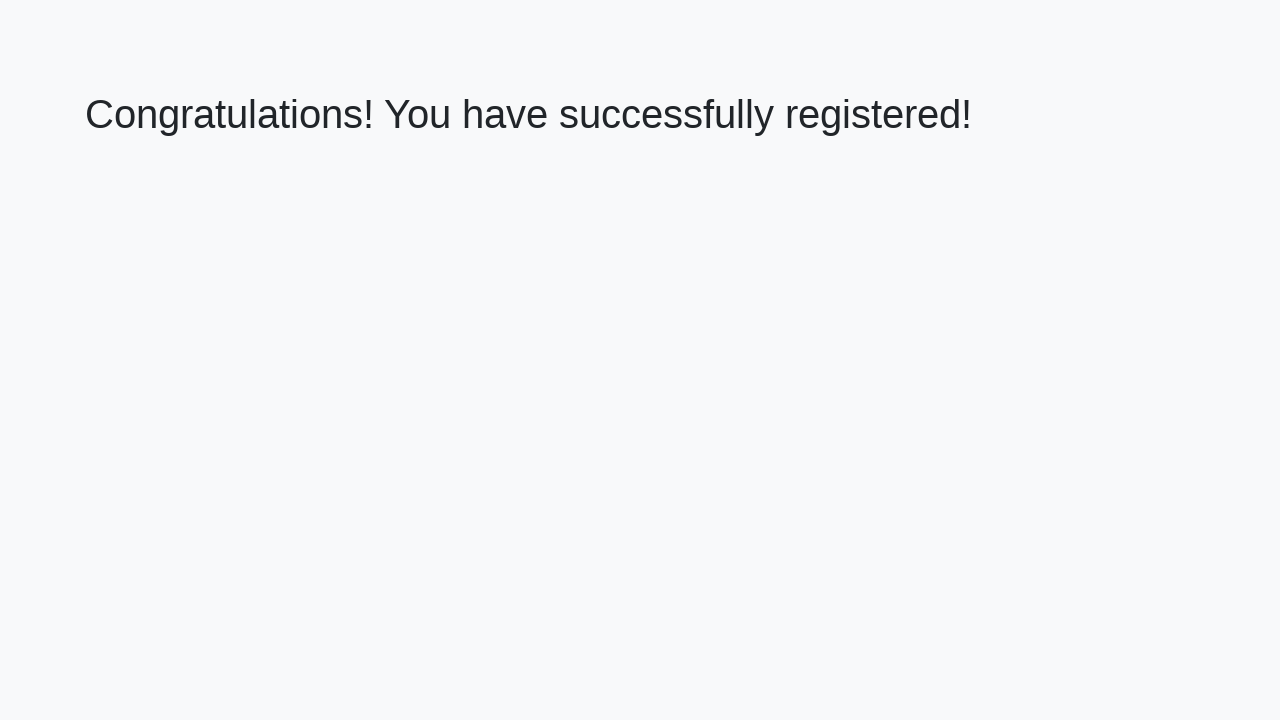